Tests handling a prompt JavaScript alert by clicking the trigger button, entering a custom message, and accepting it

Starting URL: https://v1.training-support.net/selenium/javascript-alerts

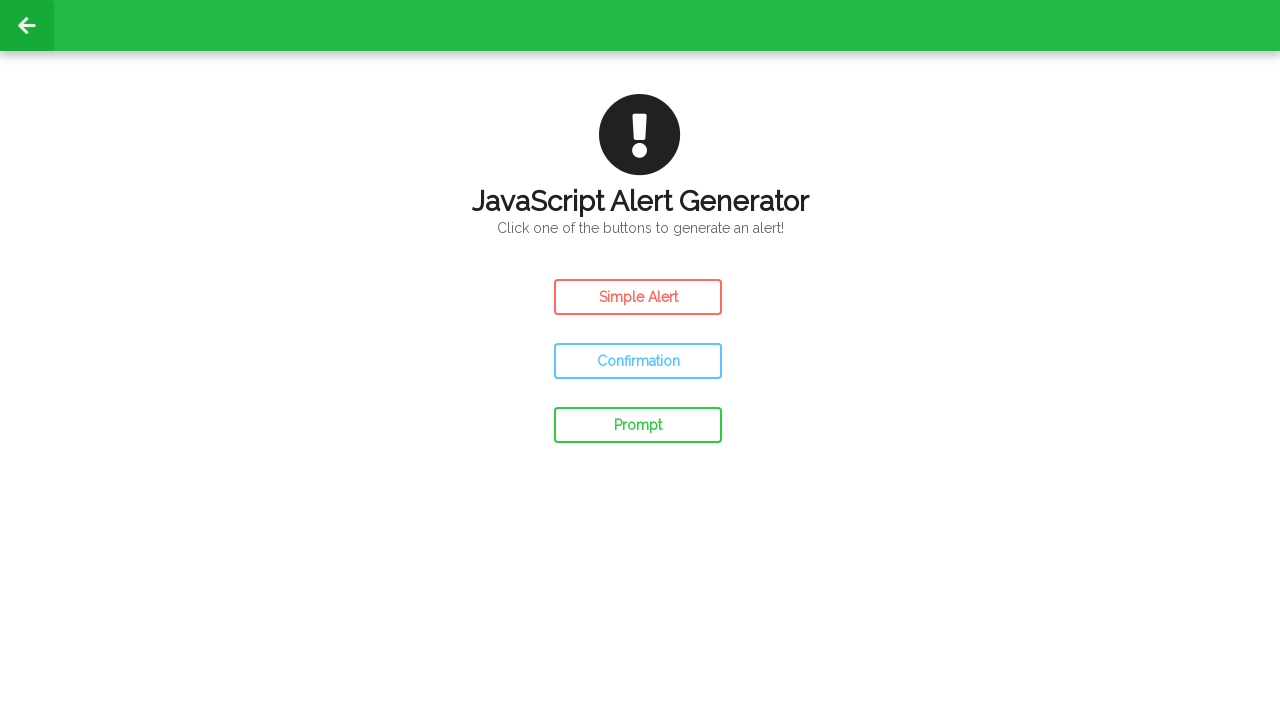

Set up dialog handler to accept prompt with 'Custom Message'
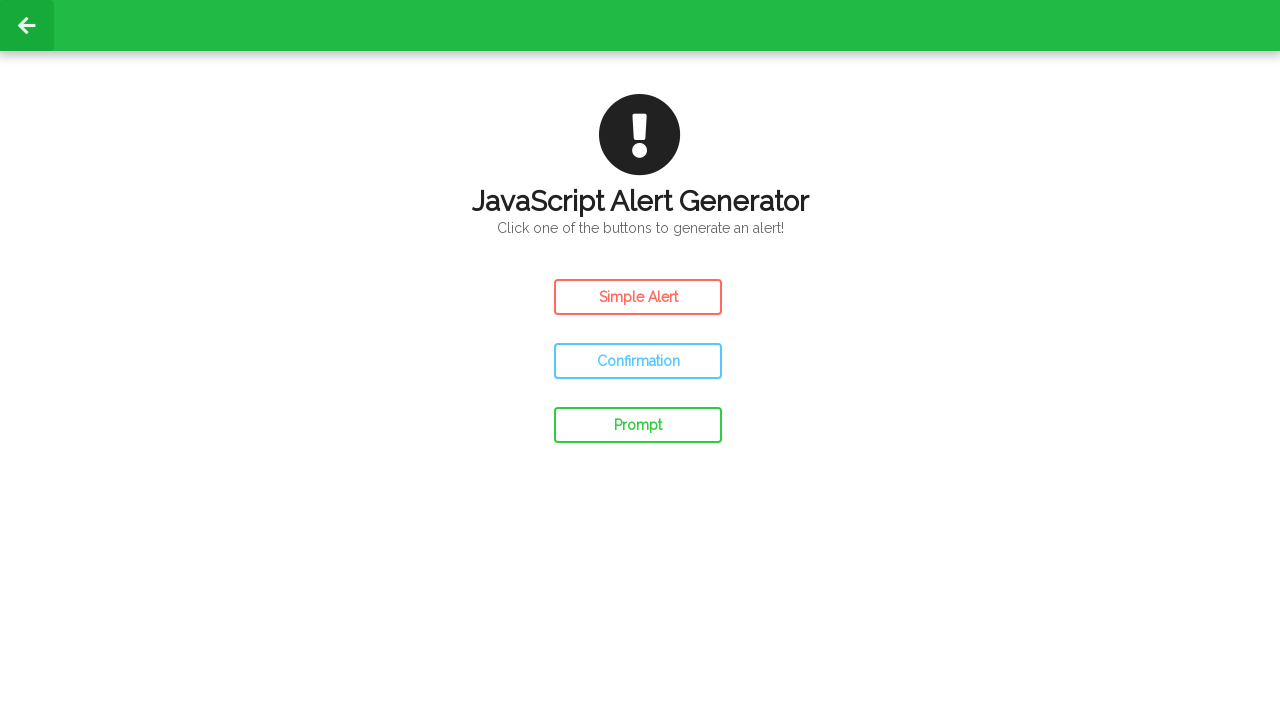

Clicked the Prompt Alert button at (638, 425) on #prompt
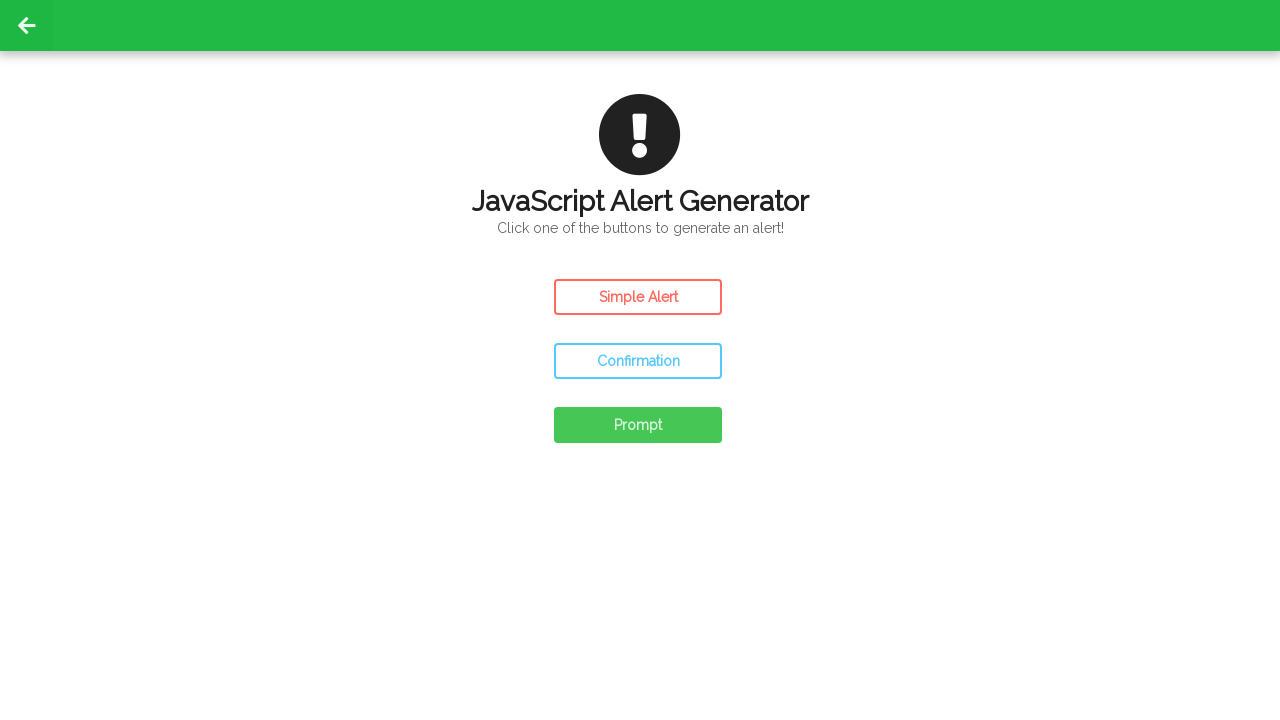

Waited for prompt alert interaction to complete
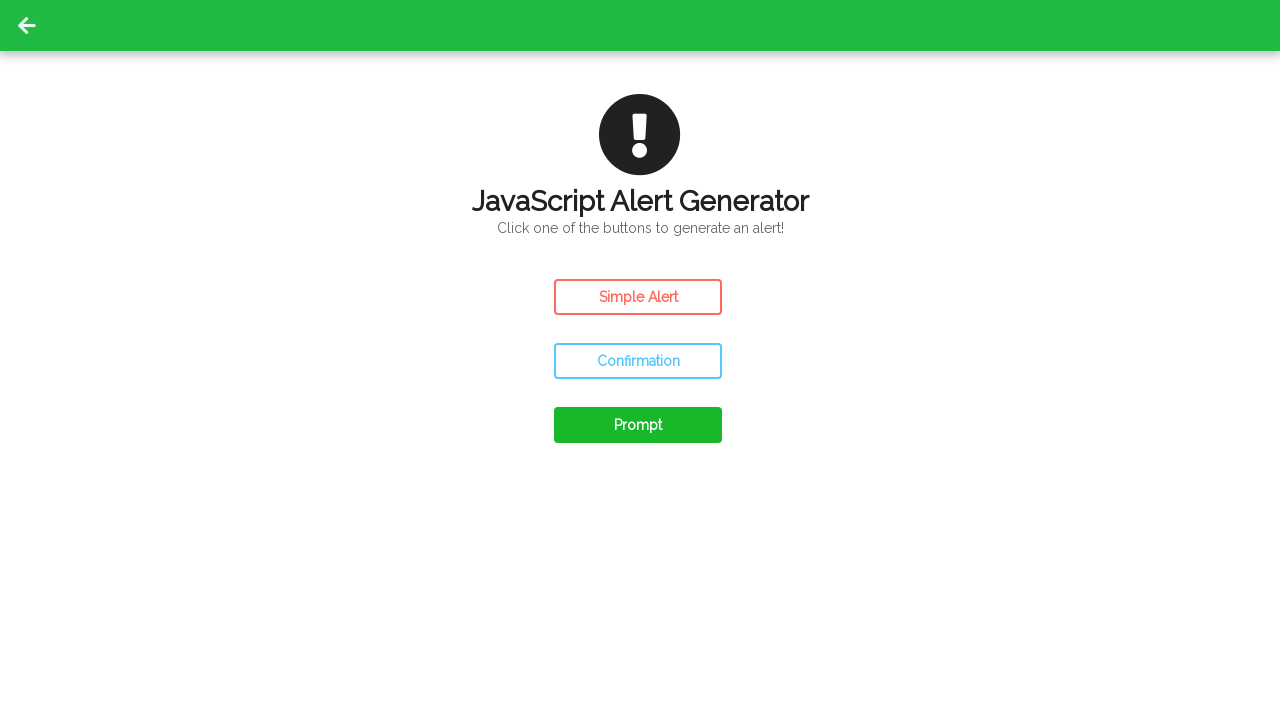

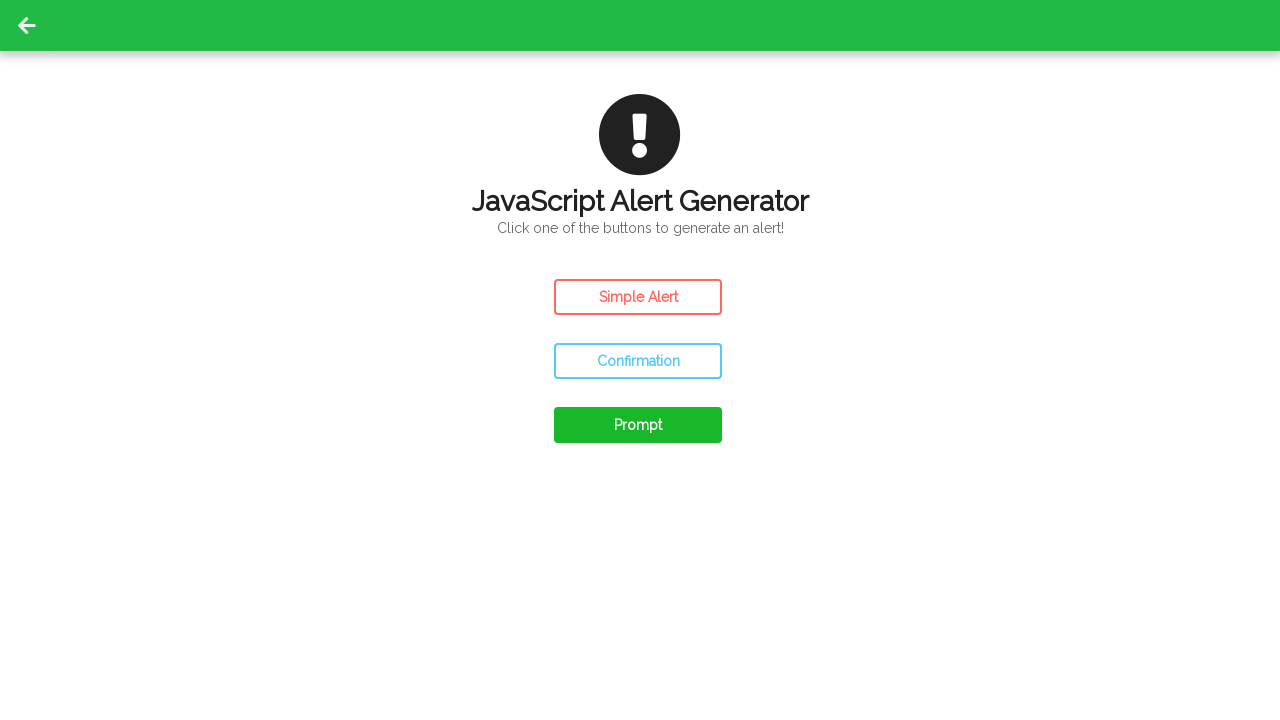